Tests hover functionality on the Hepsiburada website by hovering over the "Moda" (Fashion) menu item

Starting URL: https://www.hepsiburada.com/

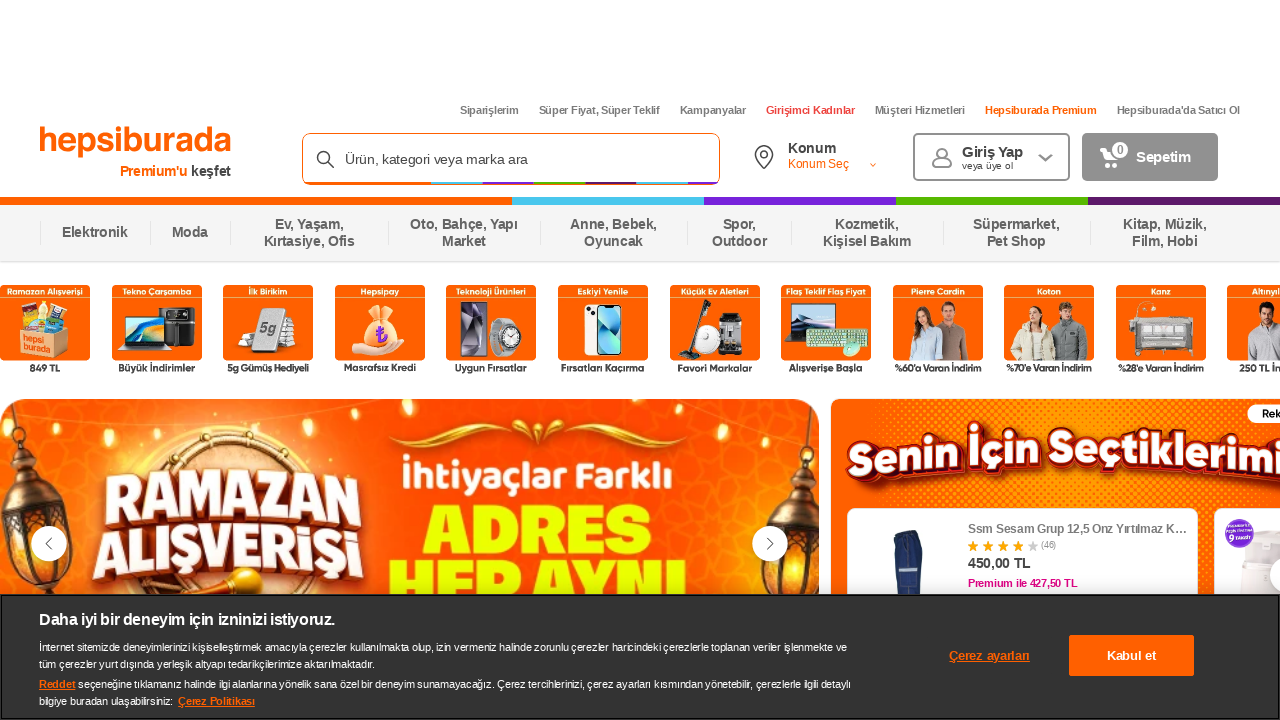

Located the 'Moda' (Fashion) menu element
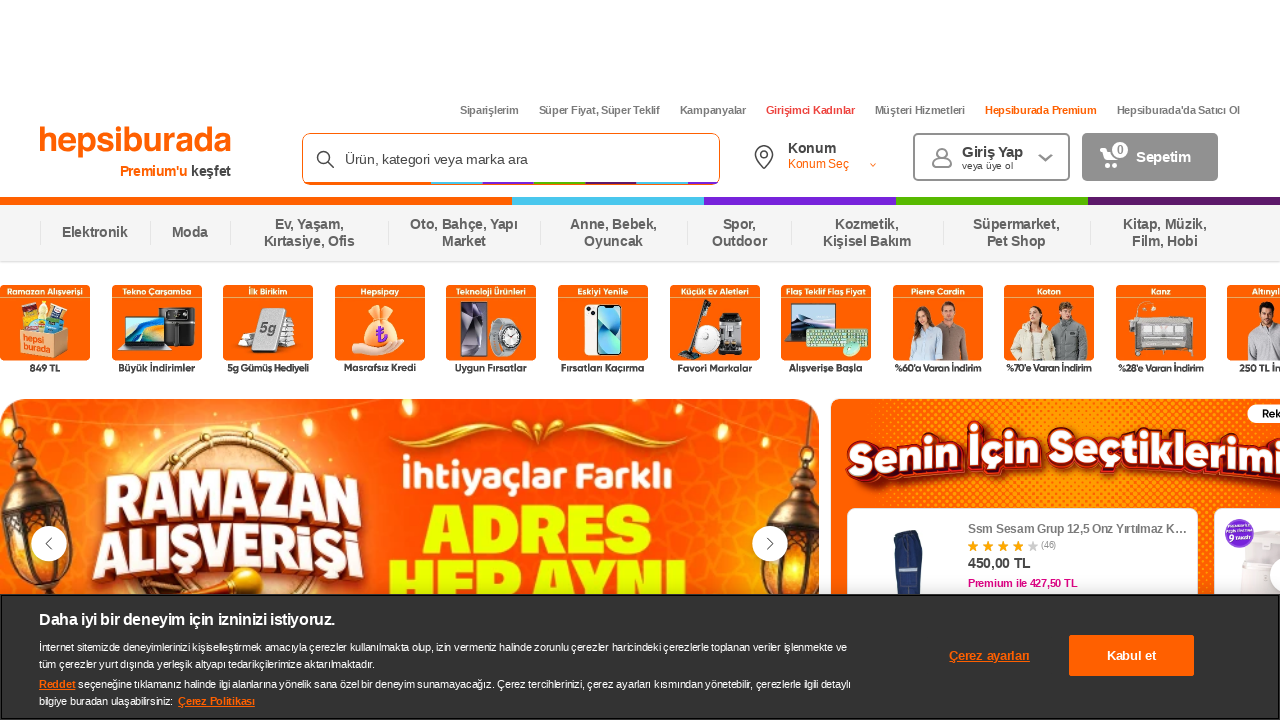

Hovered over the 'Moda' menu item to trigger dropdown at (190, 233) on xpath=//span[text()='Moda']
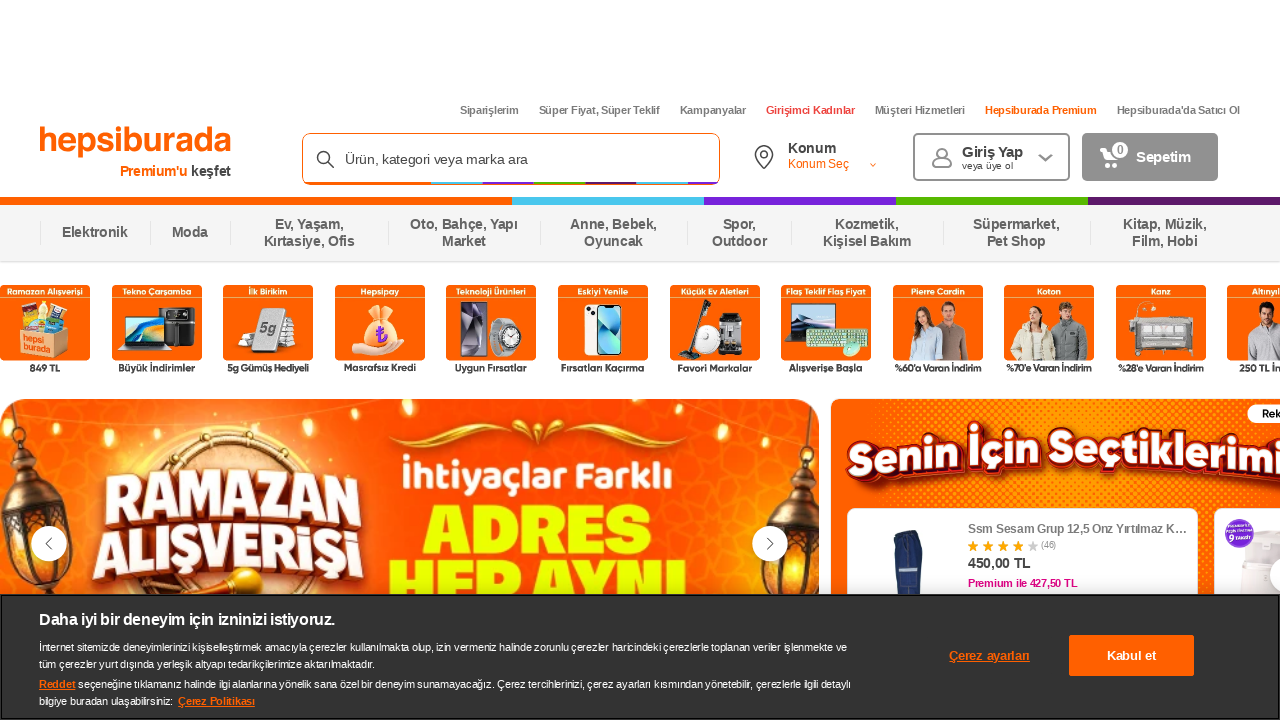

Waited 2 seconds to observe hover effect
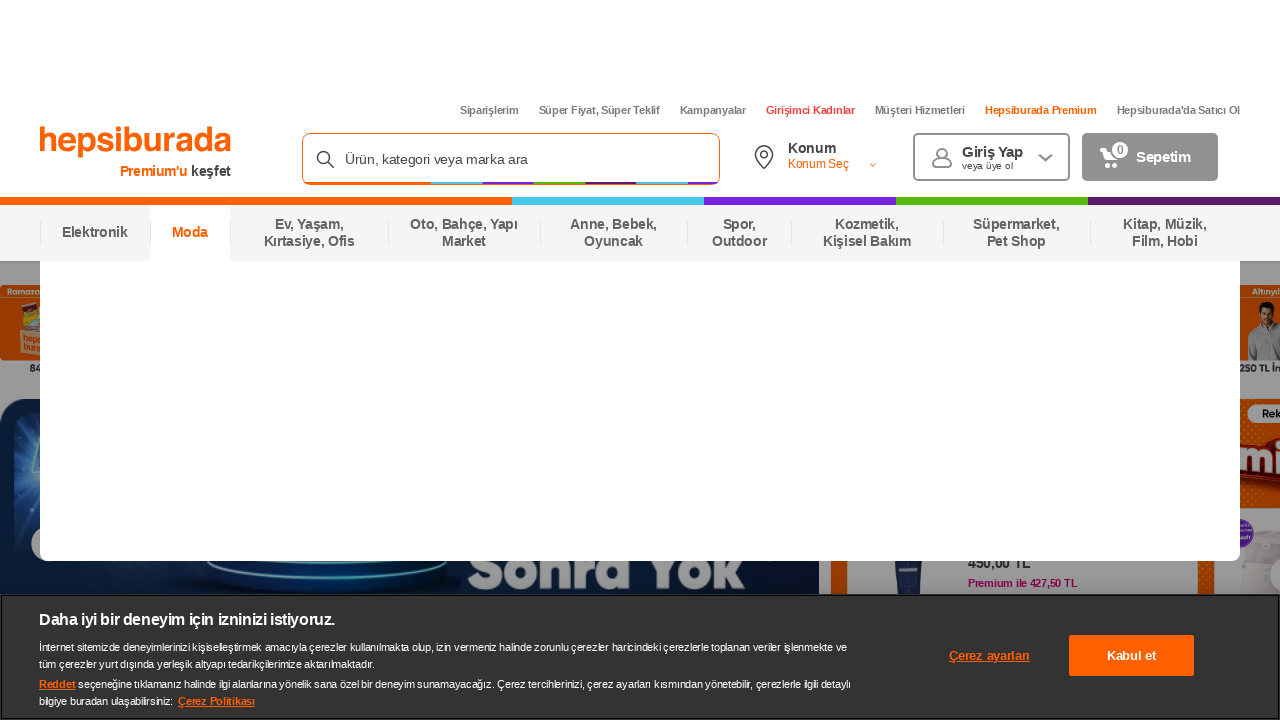

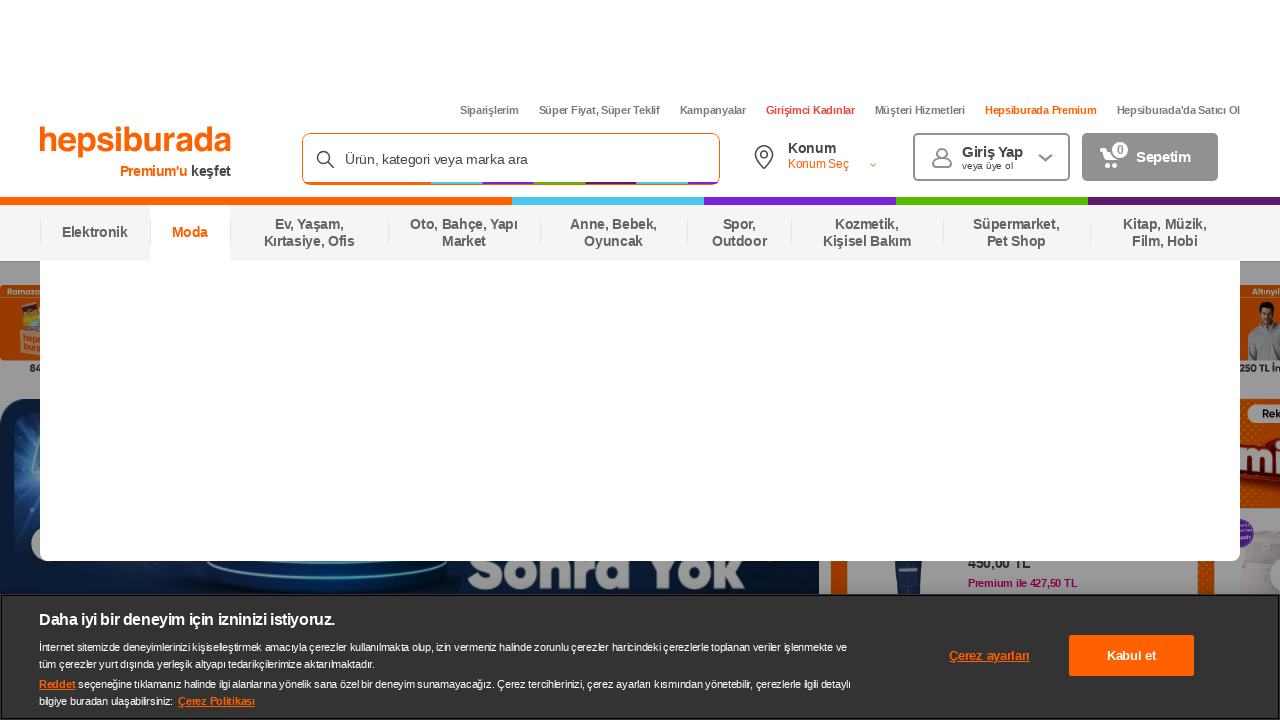